Tests adding specific vegetables (Cucumber, Beetroot, Broccoli) to a shopping cart on an e-commerce practice site by iterating through available products and clicking "Add to cart" for matching items.

Starting URL: https://rahulshettyacademy.com/seleniumPractise/

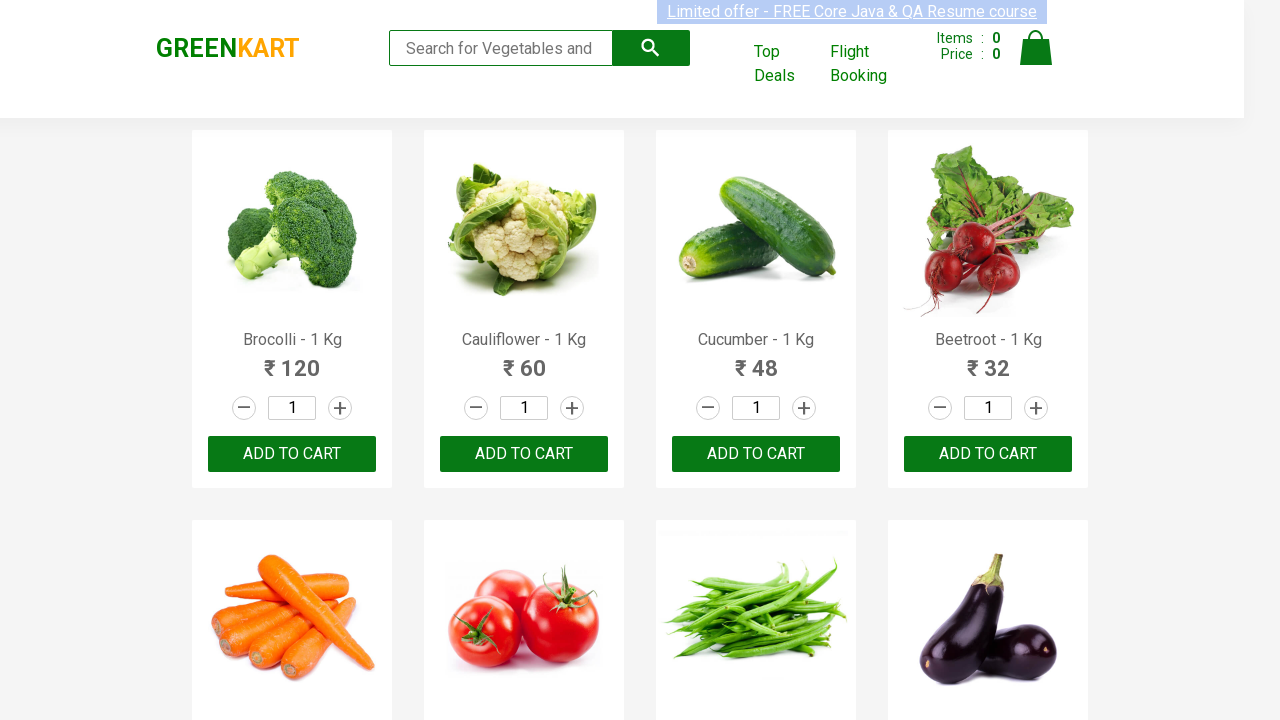

Waited for product names to load on the page
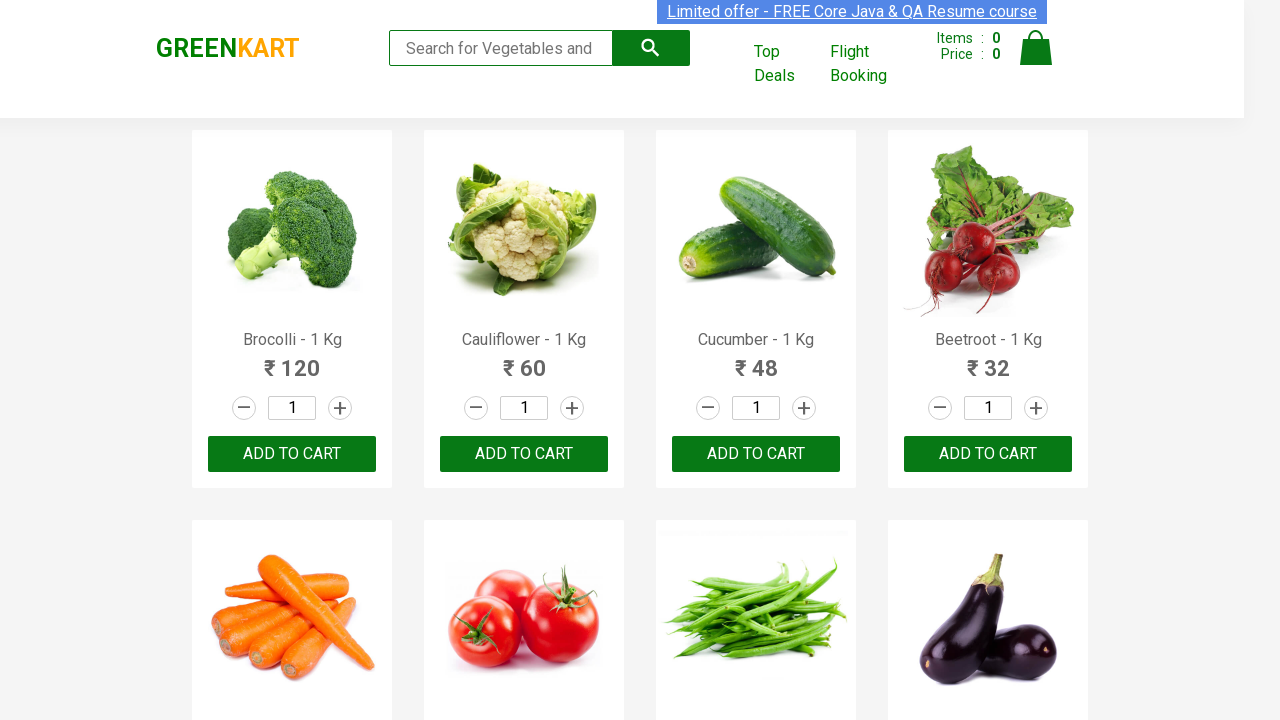

Retrieved all product name elements from the page
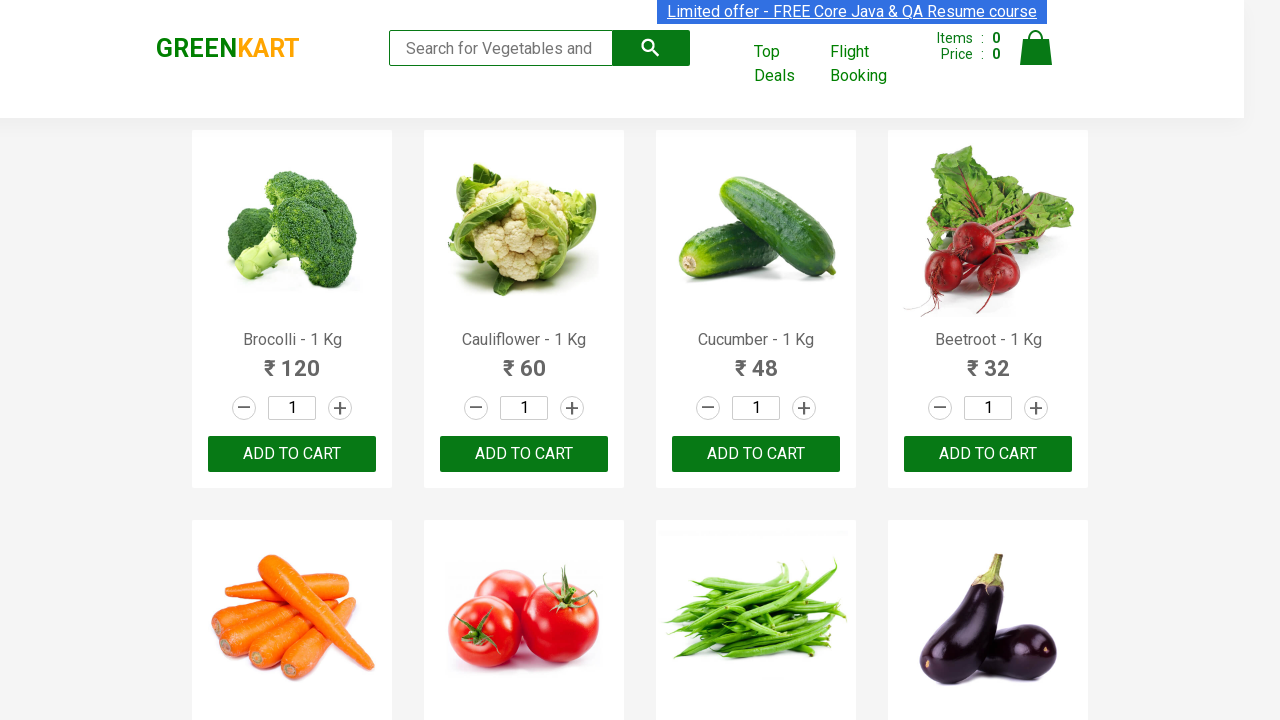

Clicked 'Add to cart' button for Brocolli
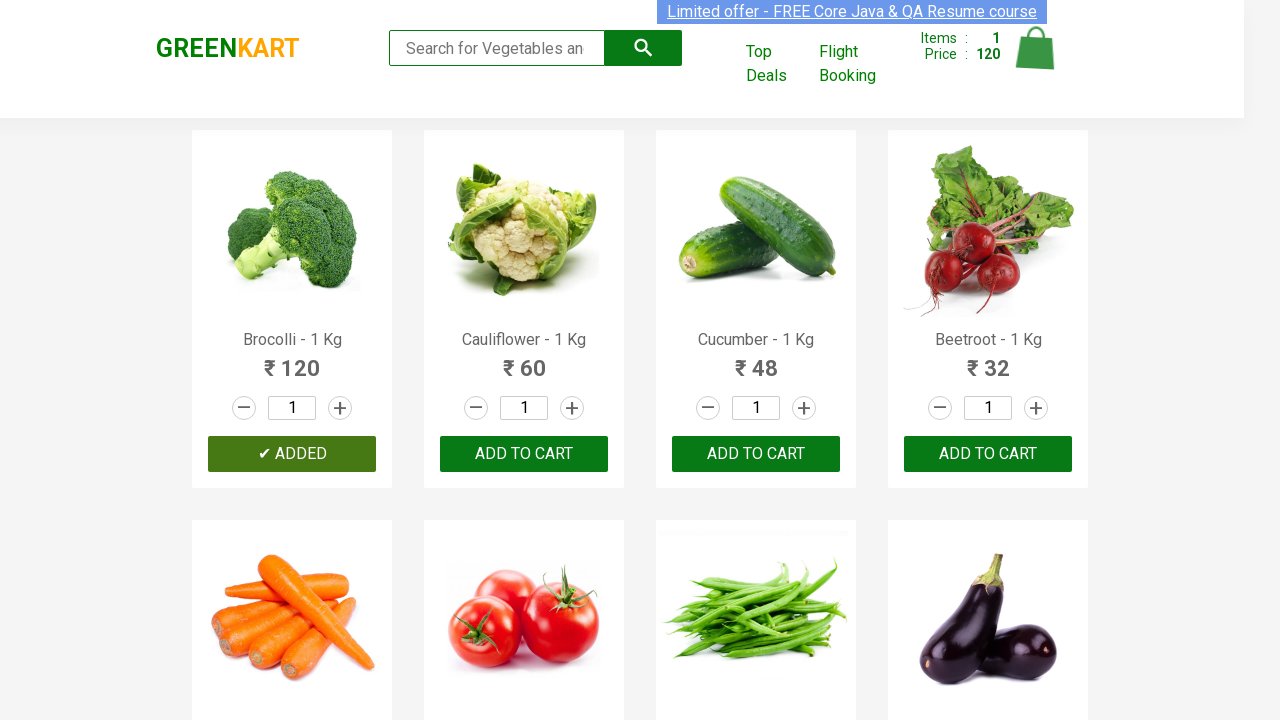

Waited 500ms for cart to update after adding Brocolli
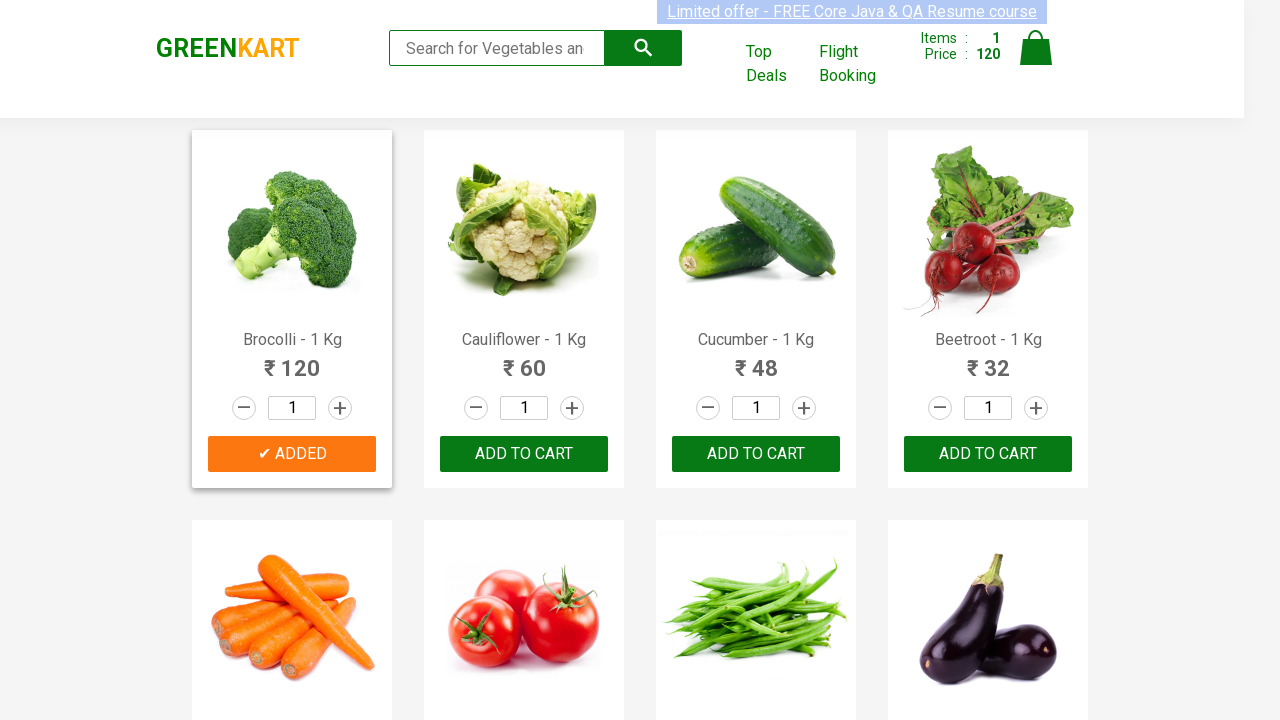

Clicked 'Add to cart' button for Cucumber
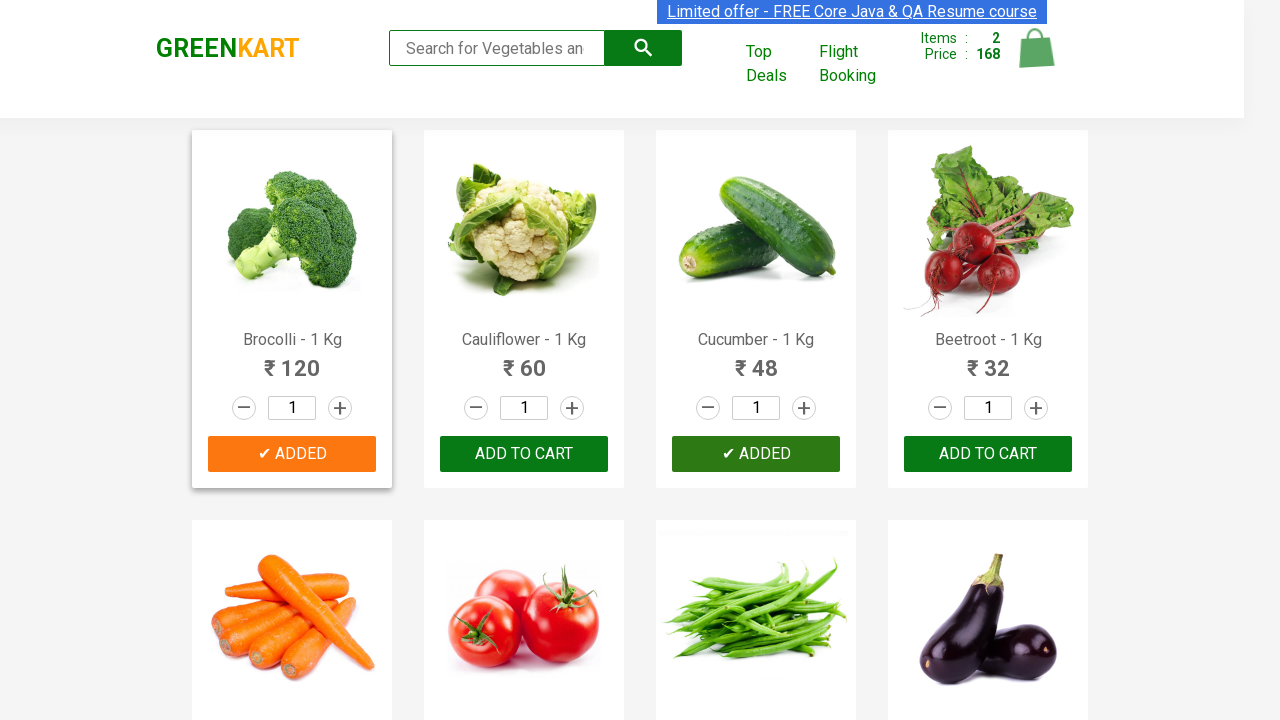

Waited 500ms for cart to update after adding Cucumber
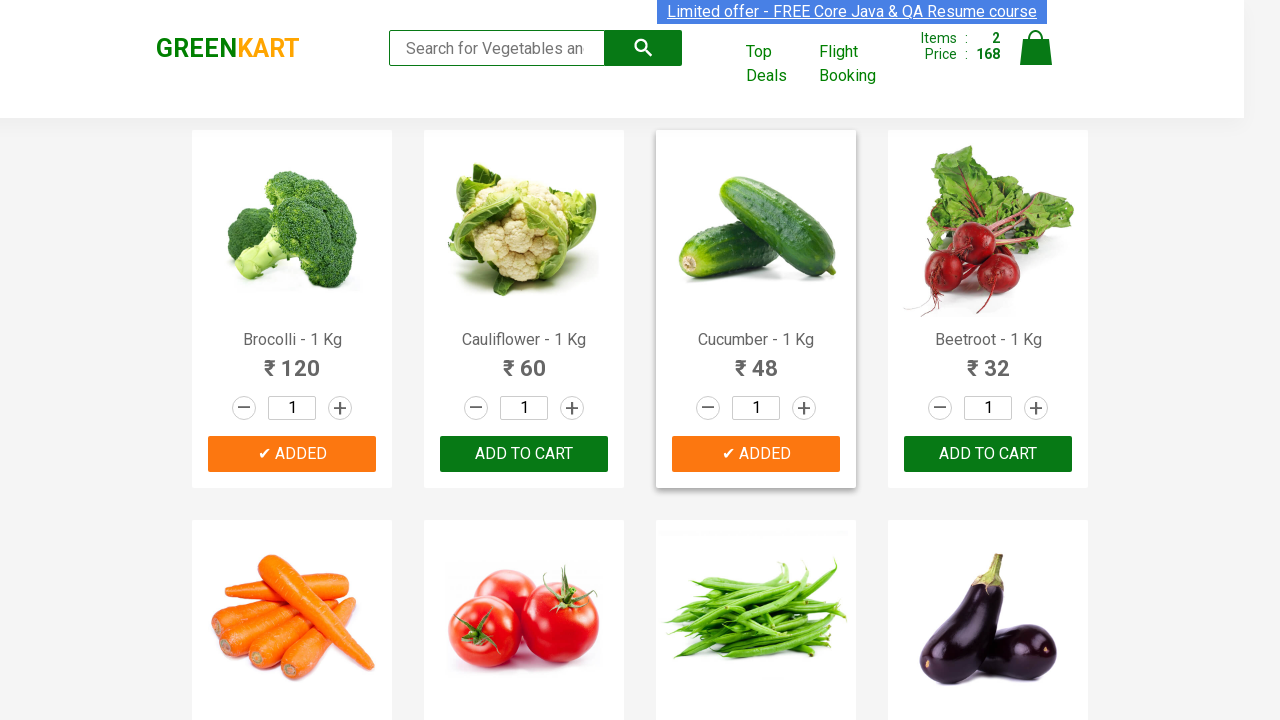

Clicked 'Add to cart' button for Beetroot
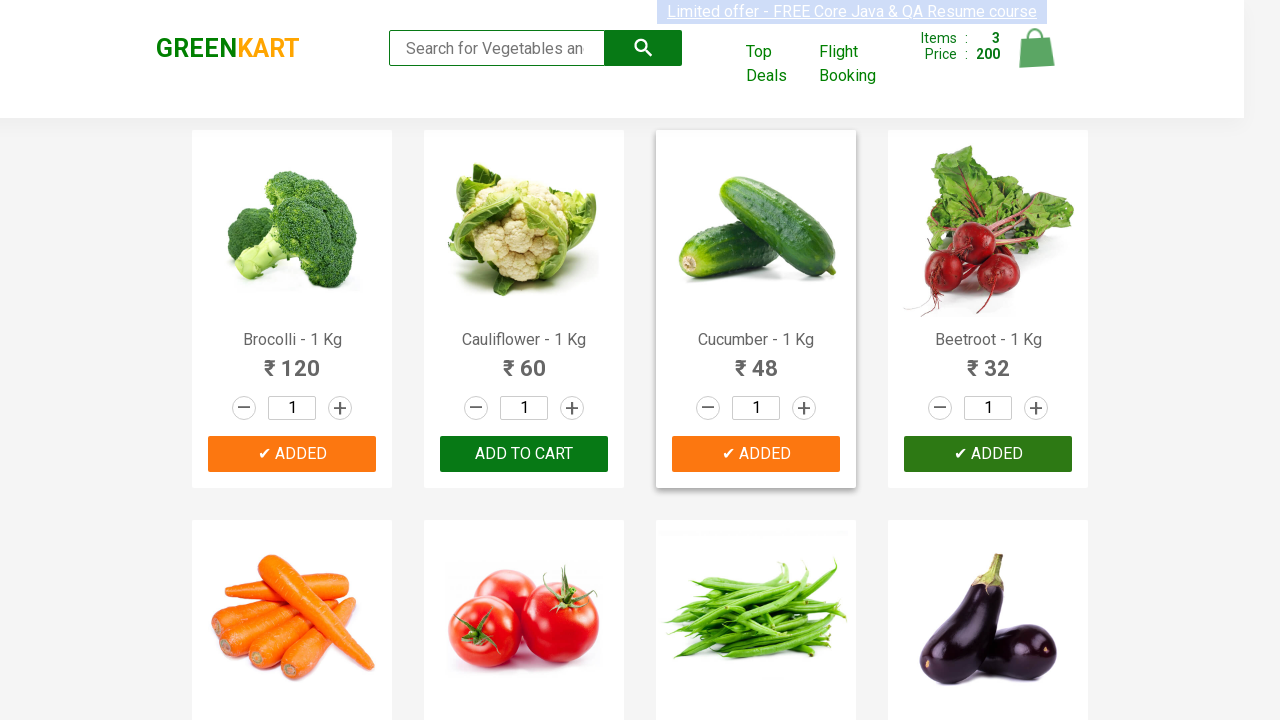

Waited 500ms for cart to update after adding Beetroot
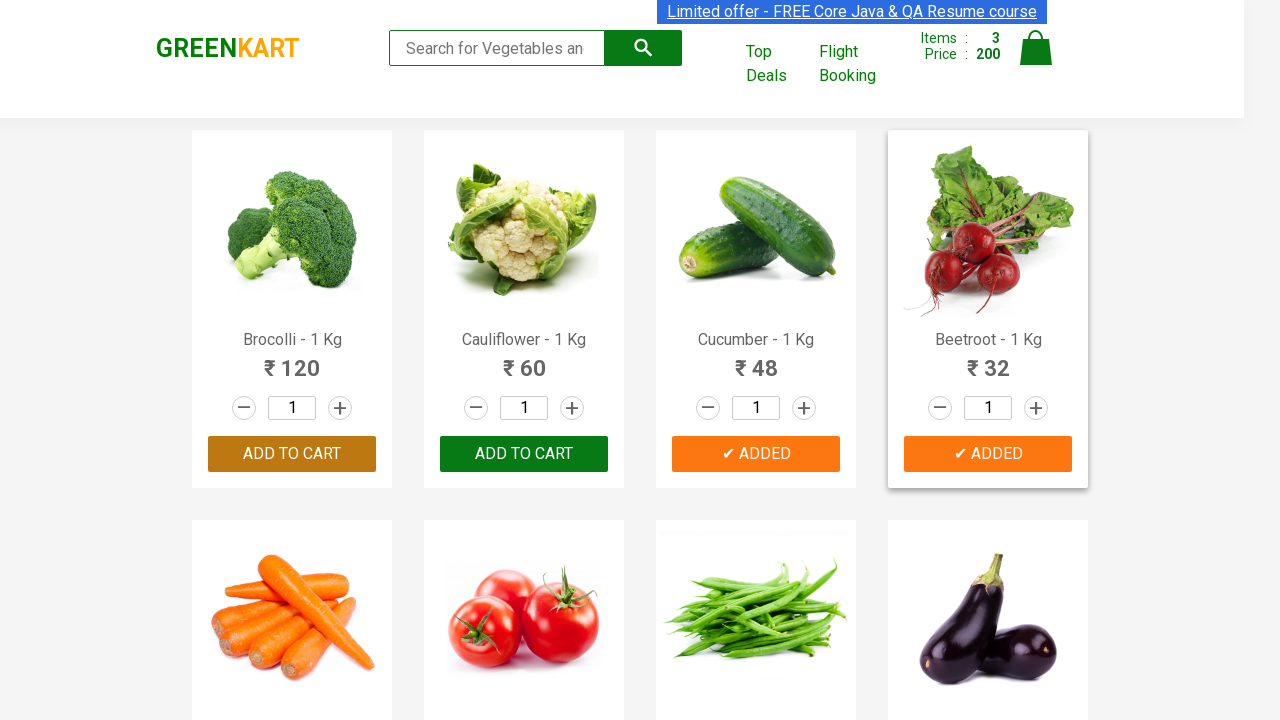

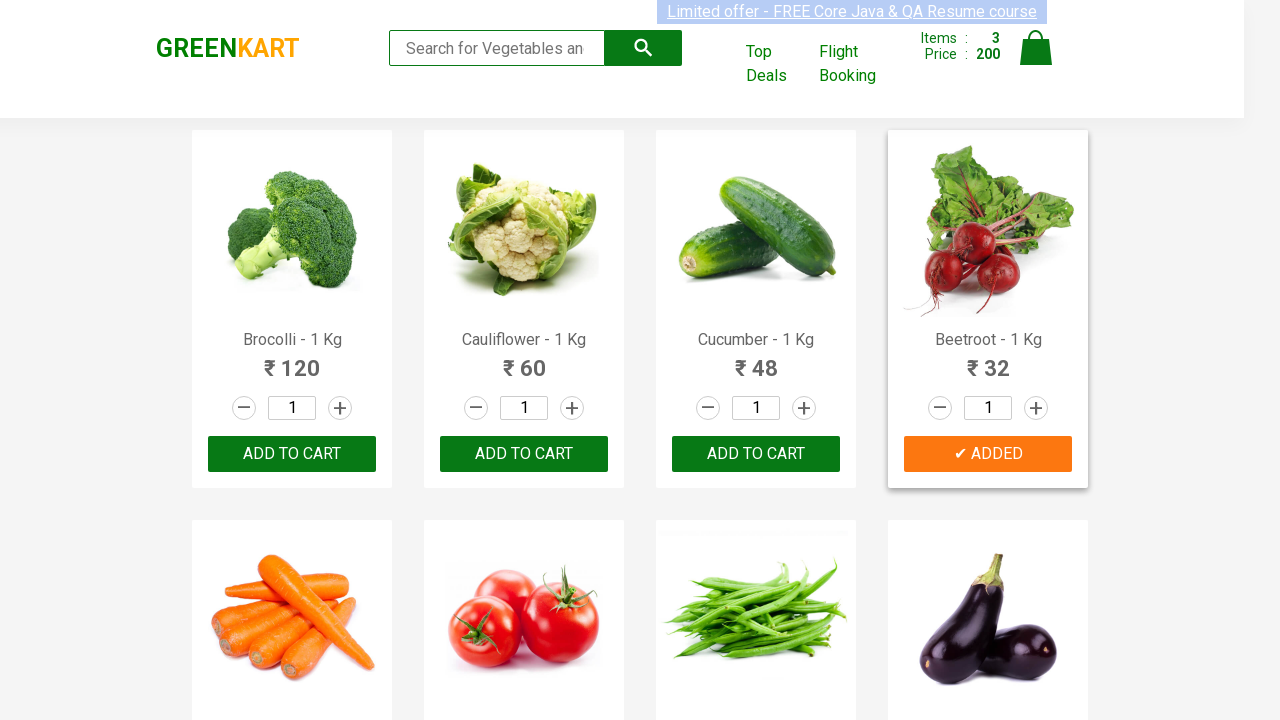